Navigates to Submit New Language page and verifies important notice styling (red background, white text)

Starting URL: http://www.99-bottles-of-beer.net/

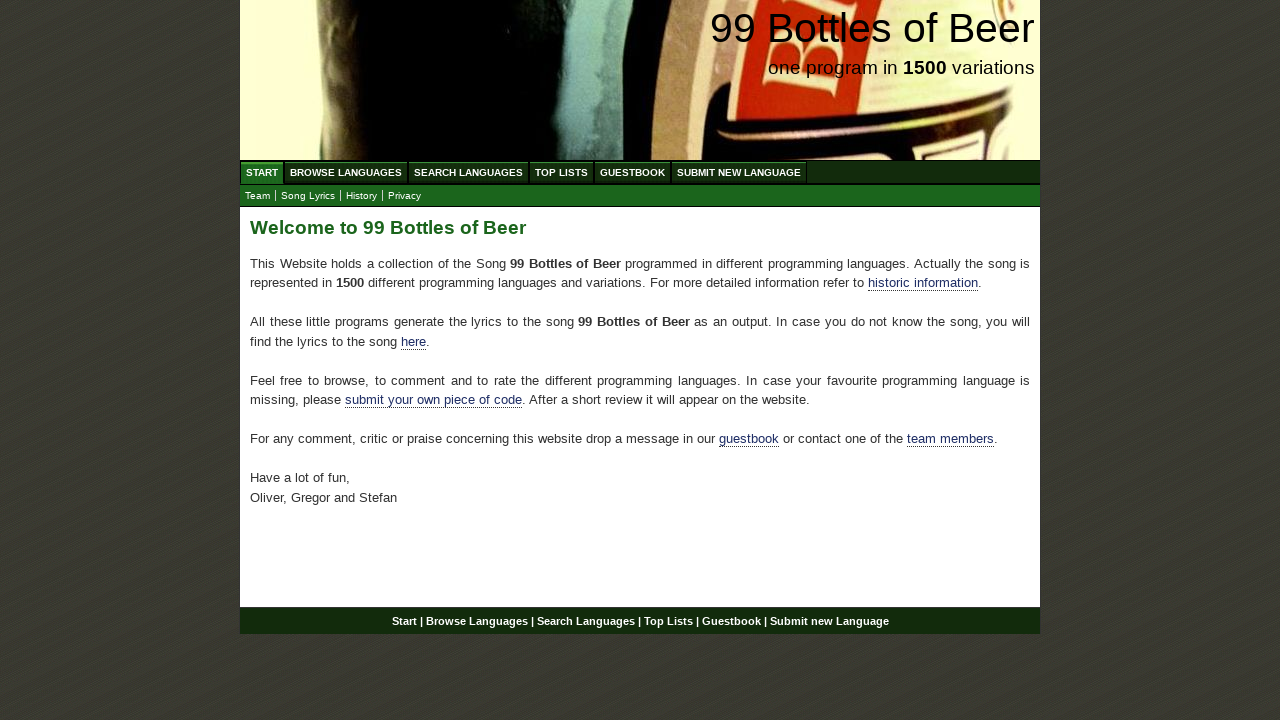

Clicked 'SUBMIT NEW LANGUAGE' link at (739, 172) on text=SUBMIT NEW LANGUAGE
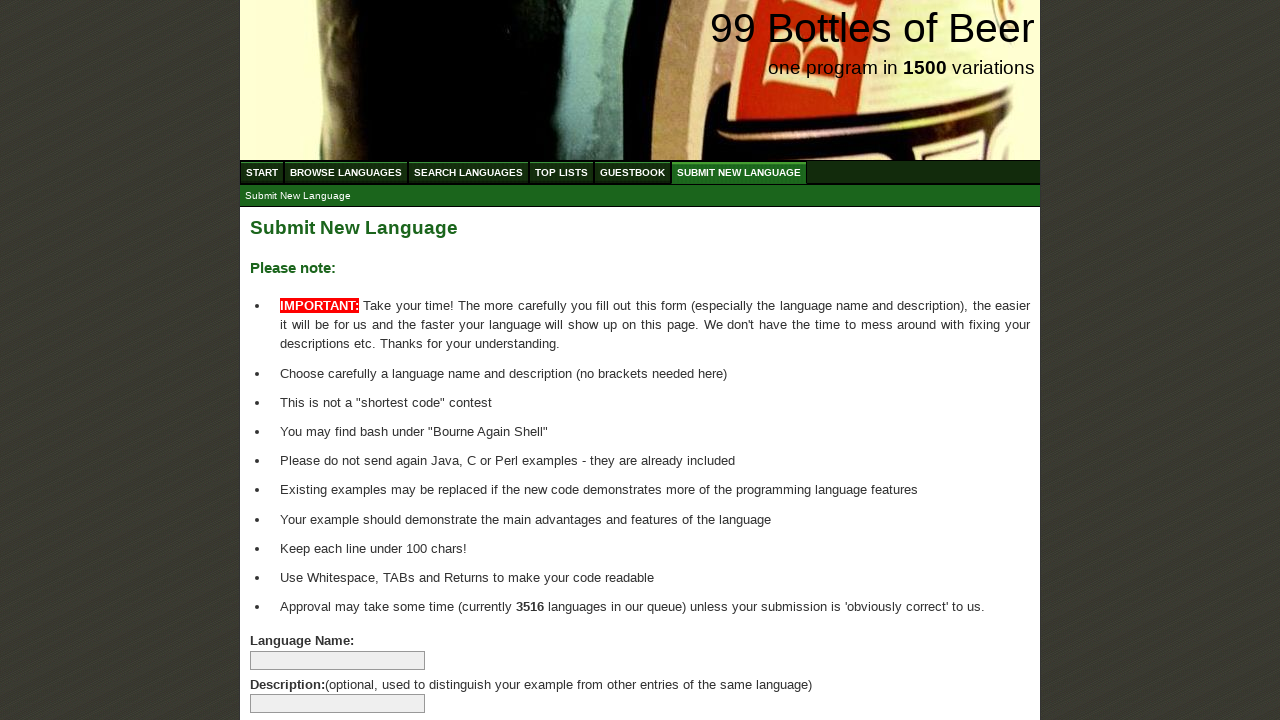

Located all list items with important notice spans
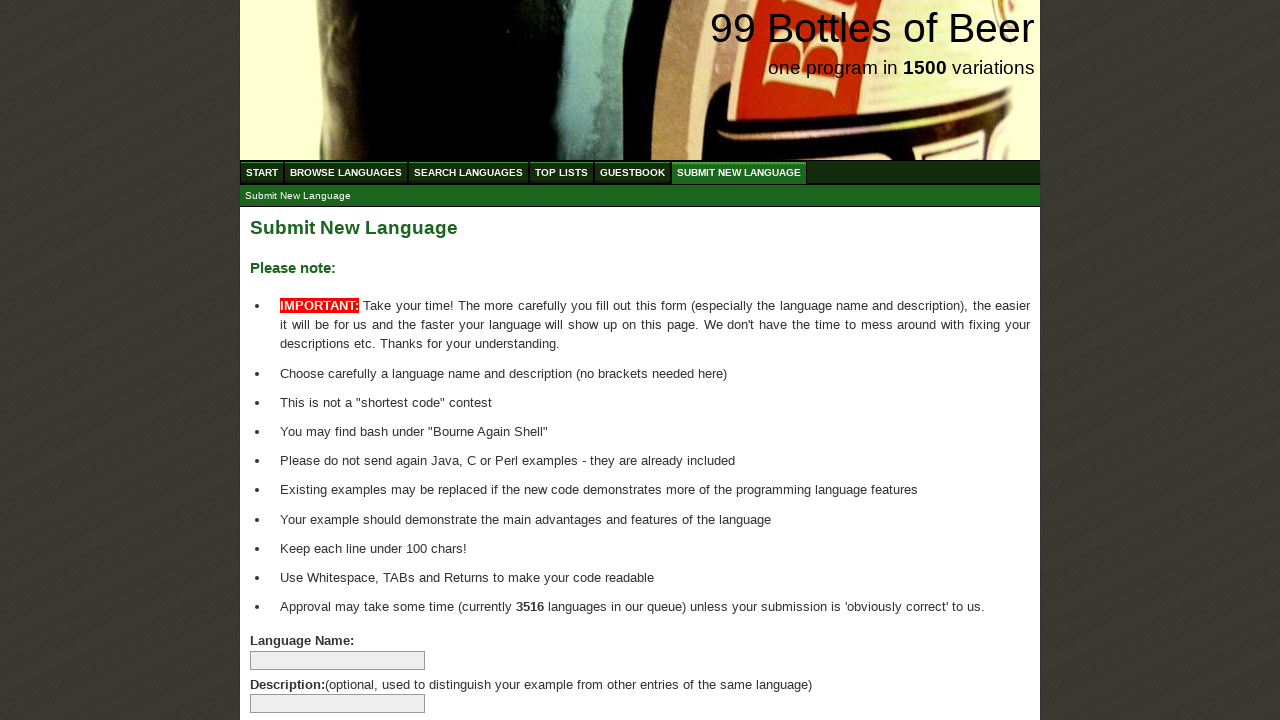

Verified at least one list item with important notice exists
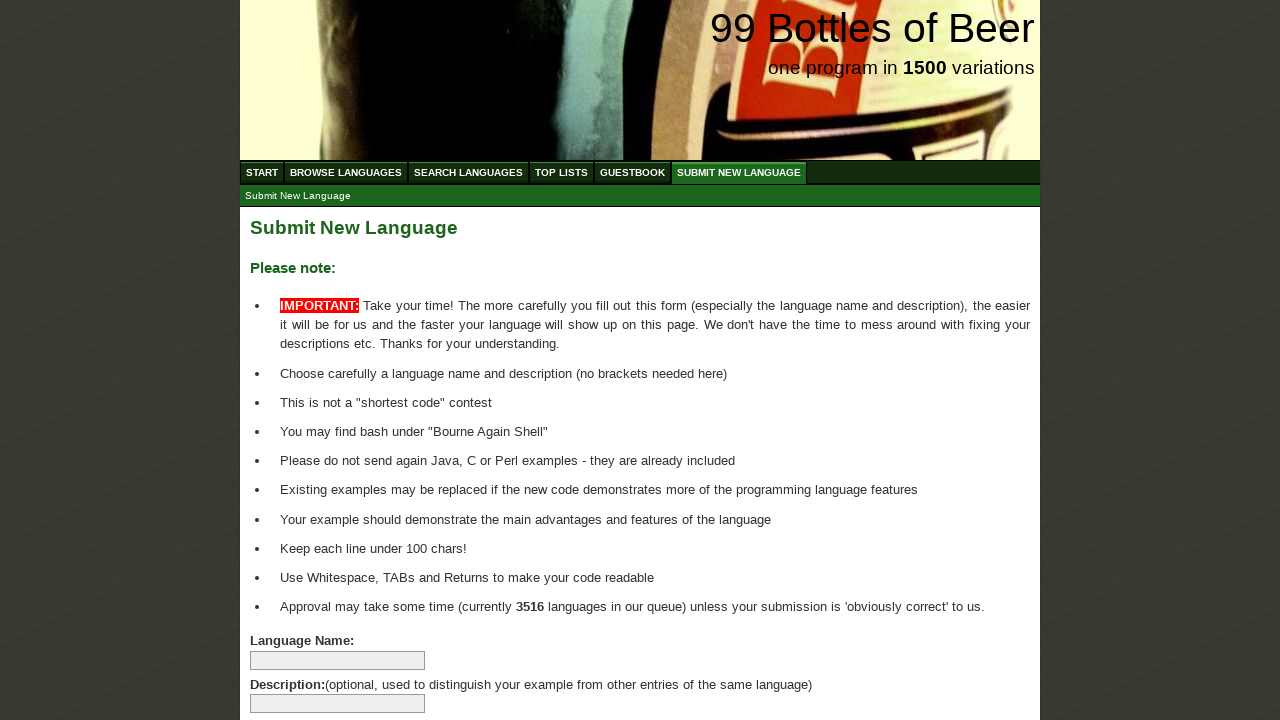

Verified 'IMPORTANT:' text is in uppercase
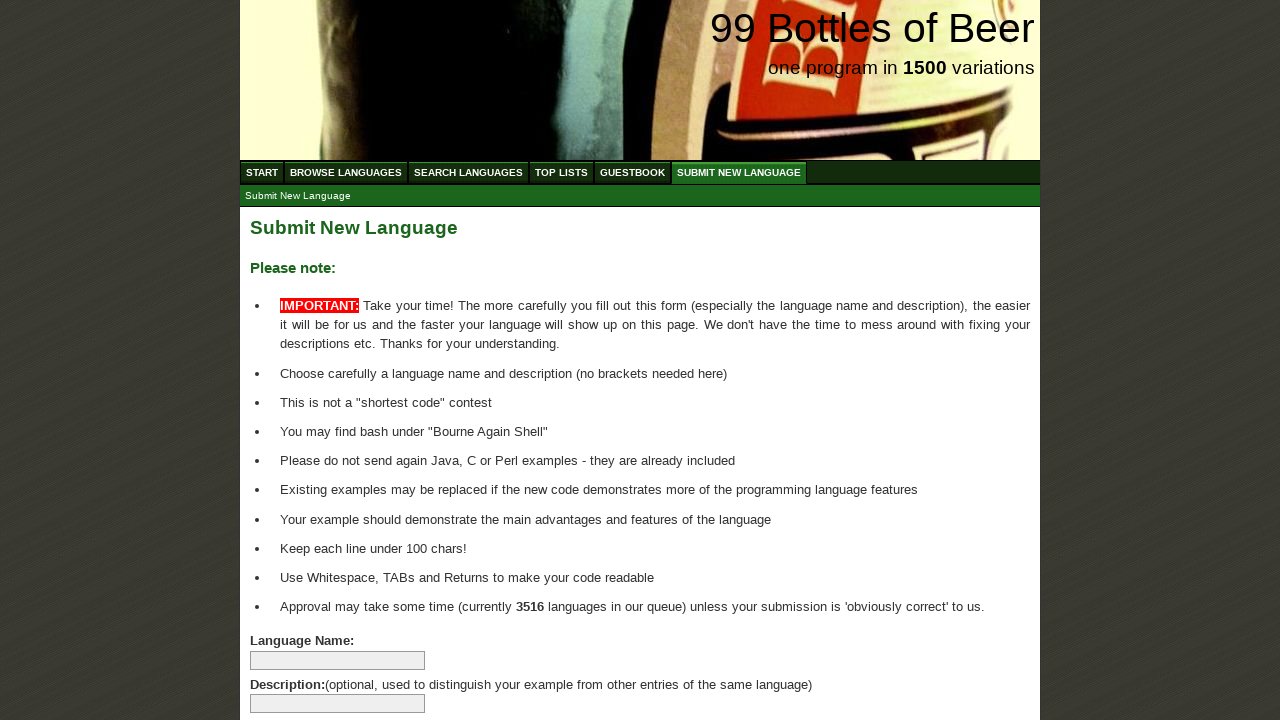

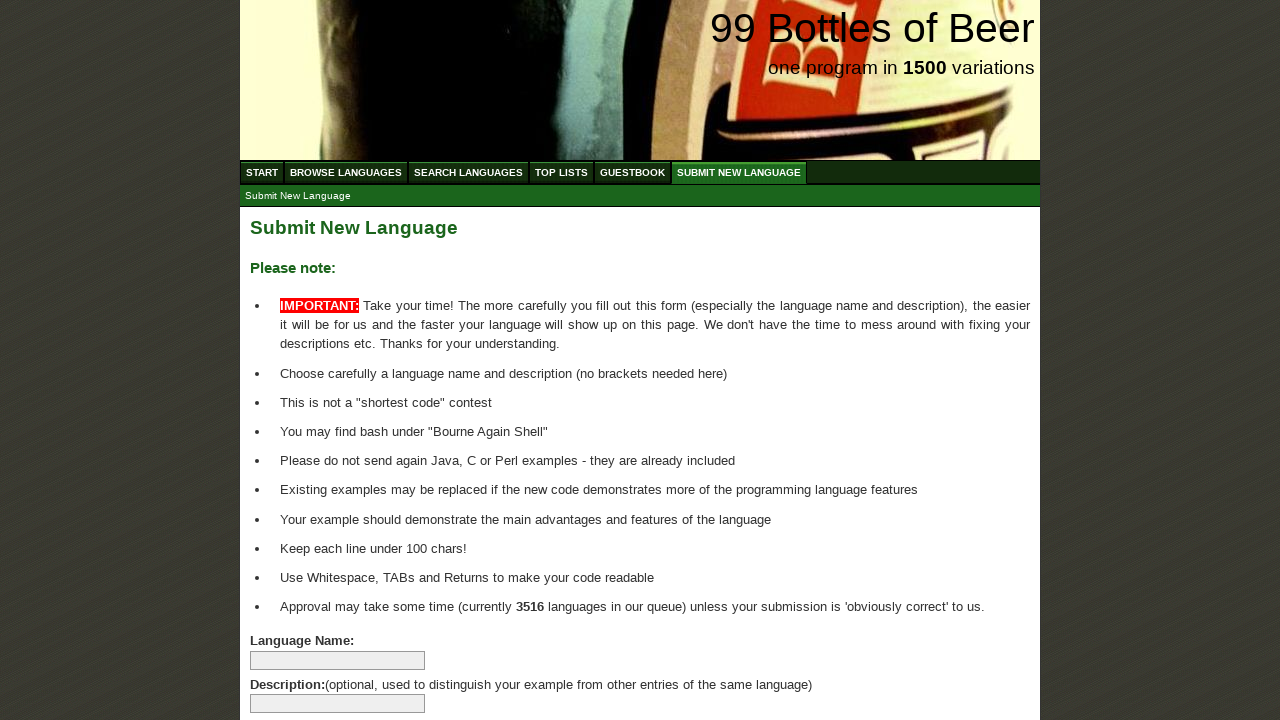